Tests form filling using Playwright's special locators including checkboxes, radio buttons, dropdowns, and text inputs, then navigates to shop page

Starting URL: https://rahulshettyacademy.com/angularpractice/

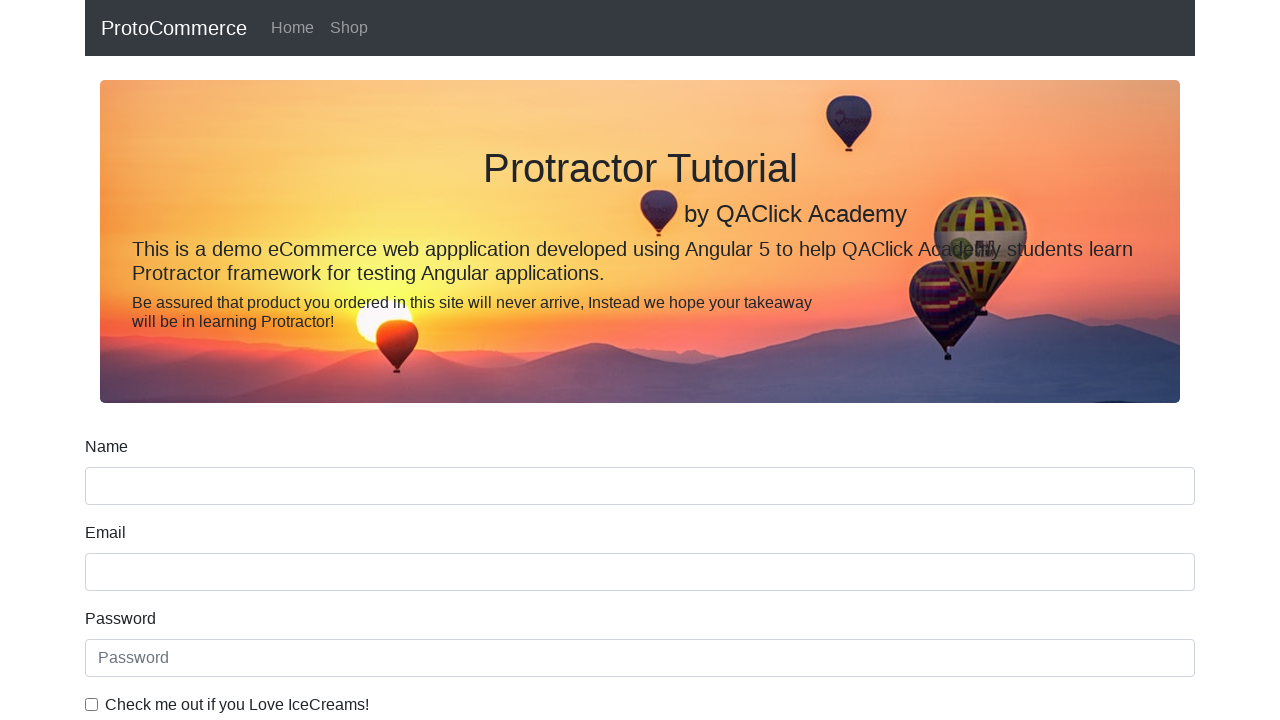

Checked ice cream checkbox at (92, 704) on internal:label="Check me out if you Love IceCreams!"i
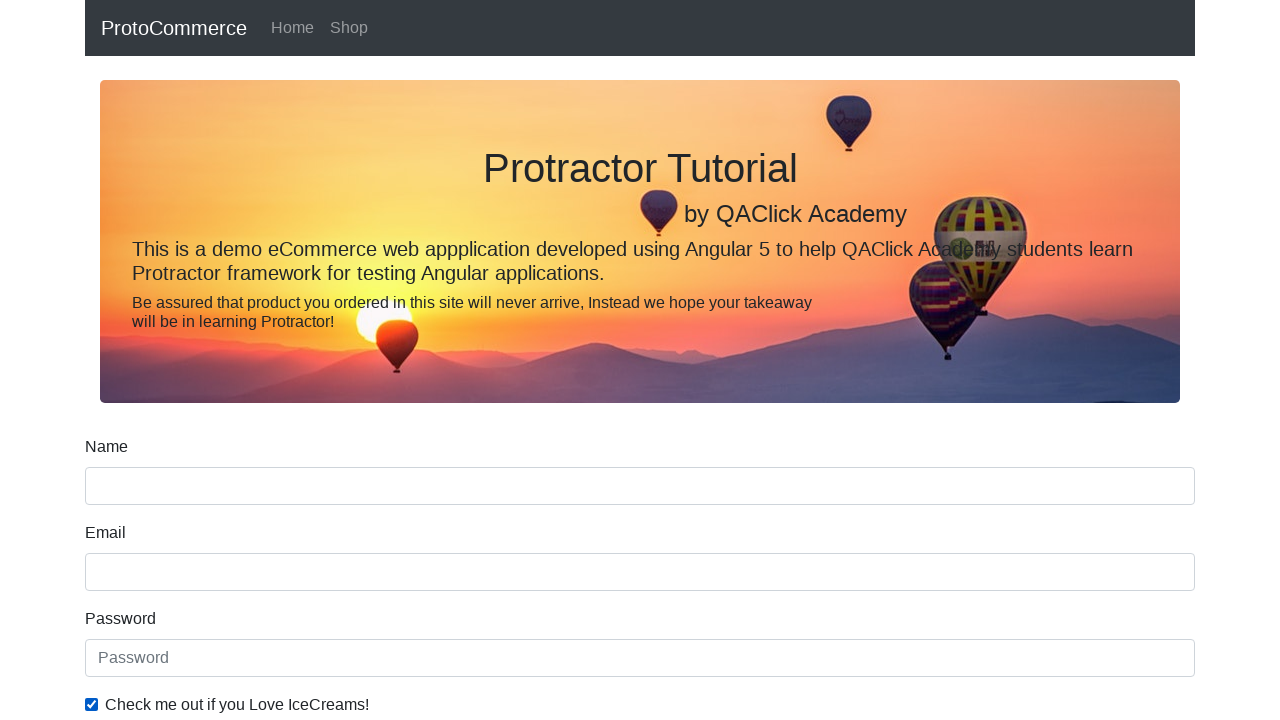

Checked employment status as Employed at (374, 360) on internal:text="Employed"i
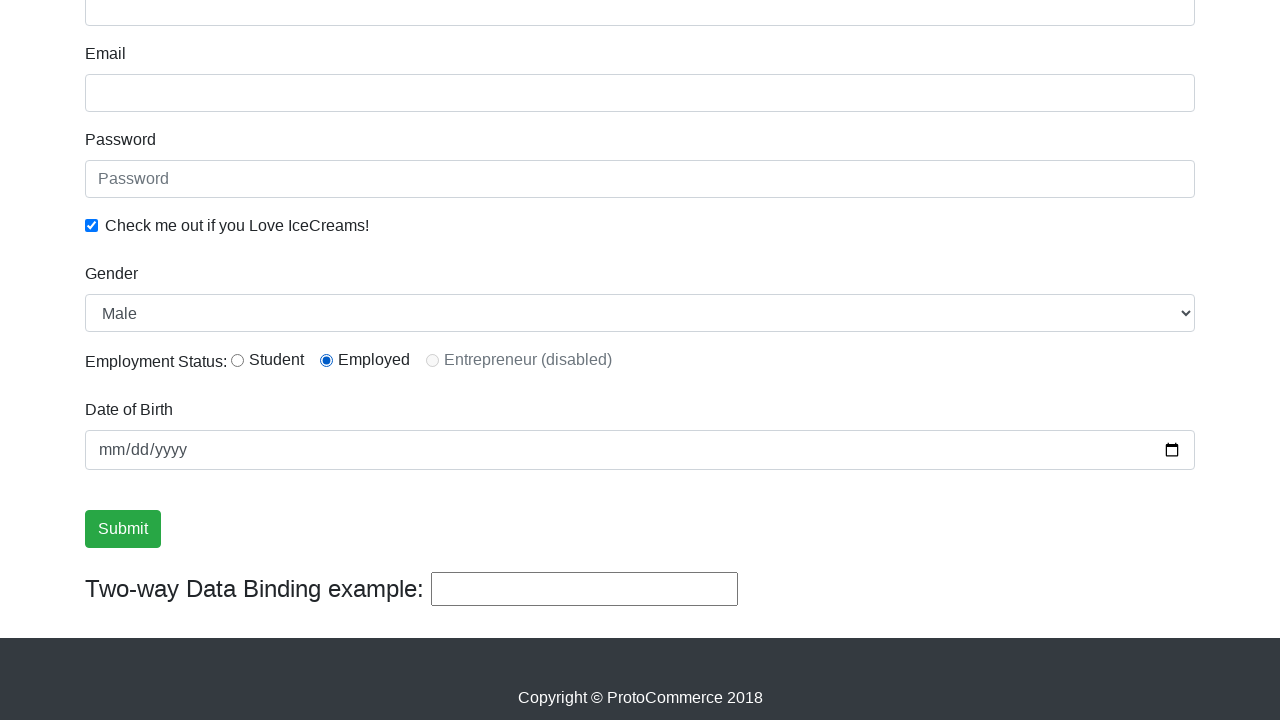

Checked student status at (238, 360) on internal:label="Student"i
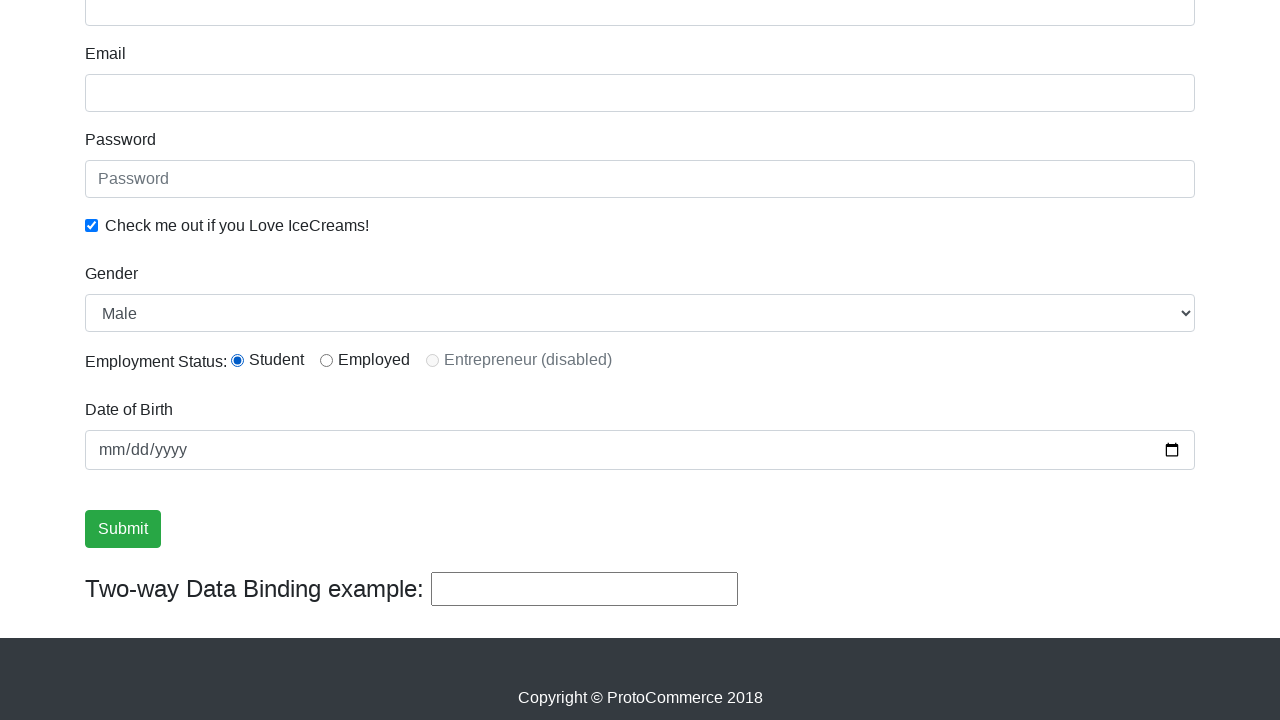

Selected Male from gender dropdown on internal:label="Gender"i
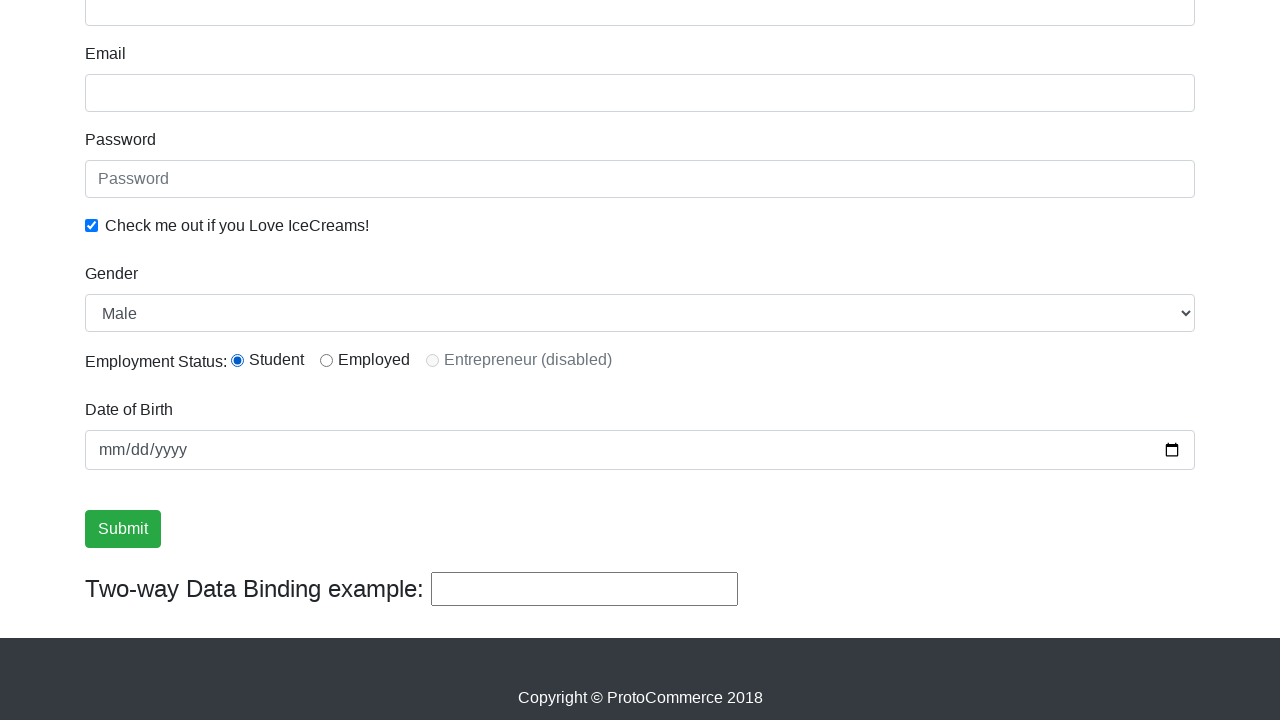

Filled email field with abc@gmail.com on [name="email"]
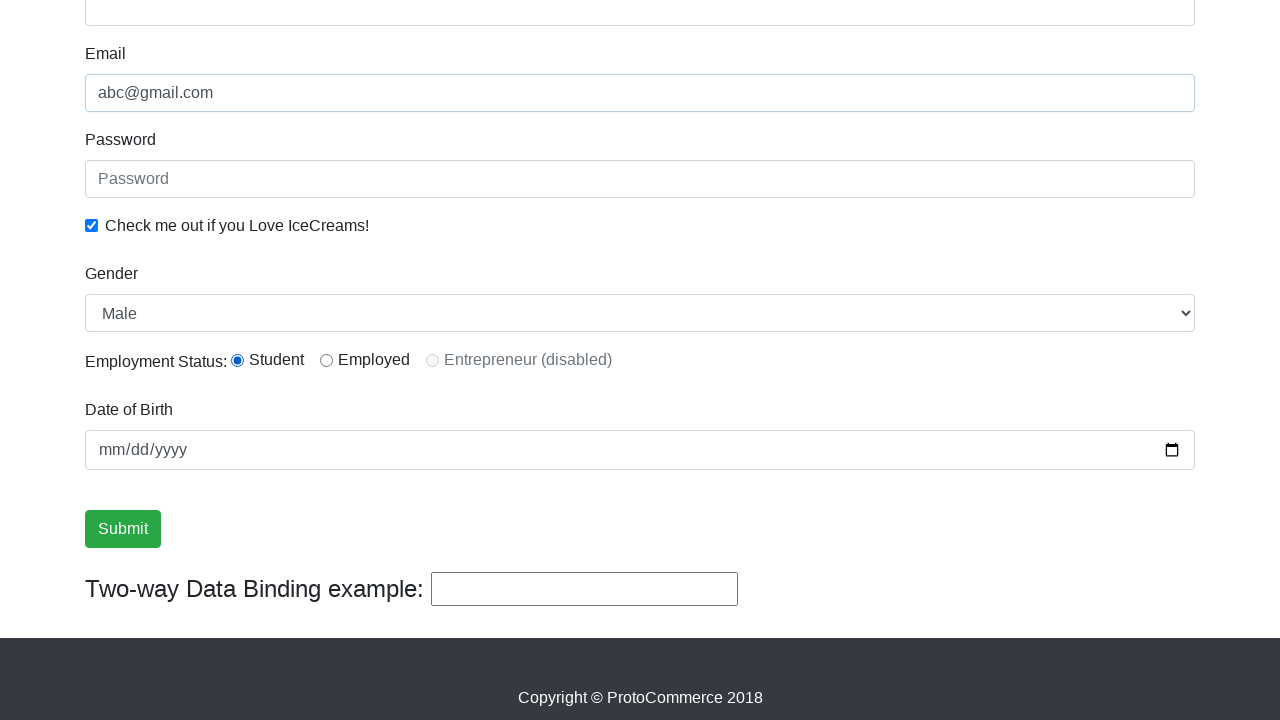

Filled password field with abc on internal:attr=[placeholder="Password"i]
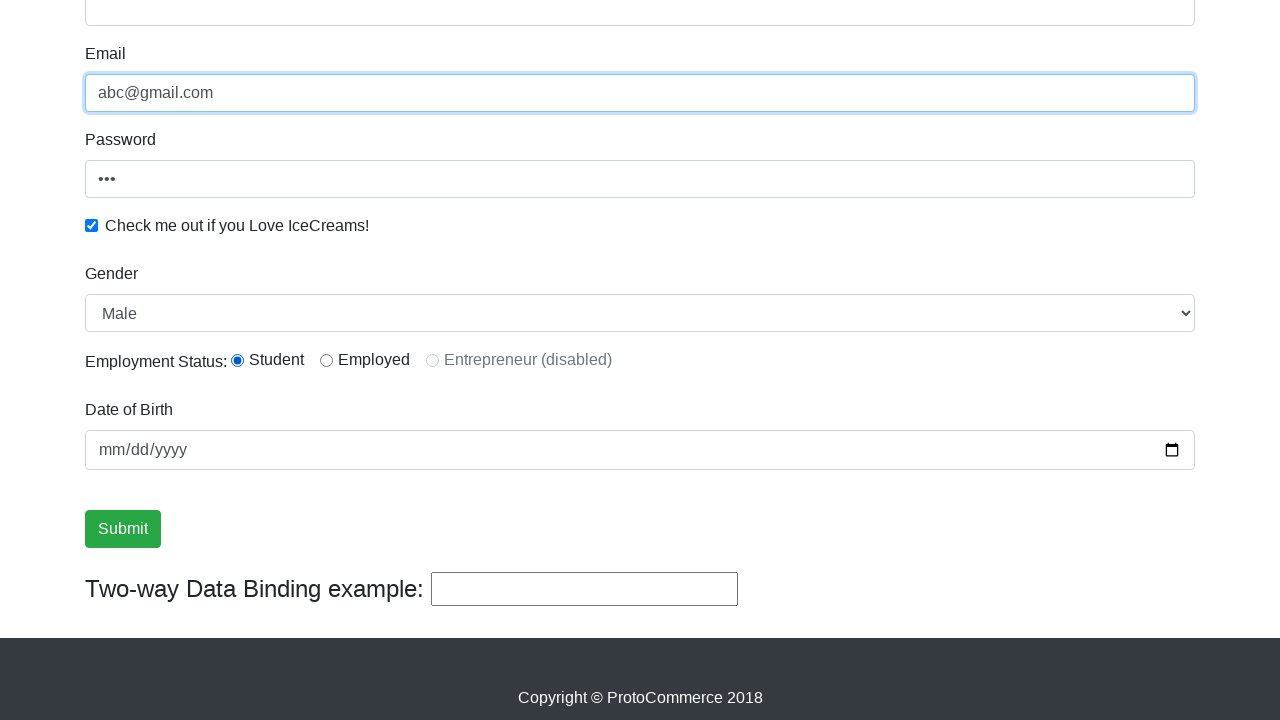

Clicked Submit button to submit form at (123, 529) on internal:role=button[name="Submit"i]
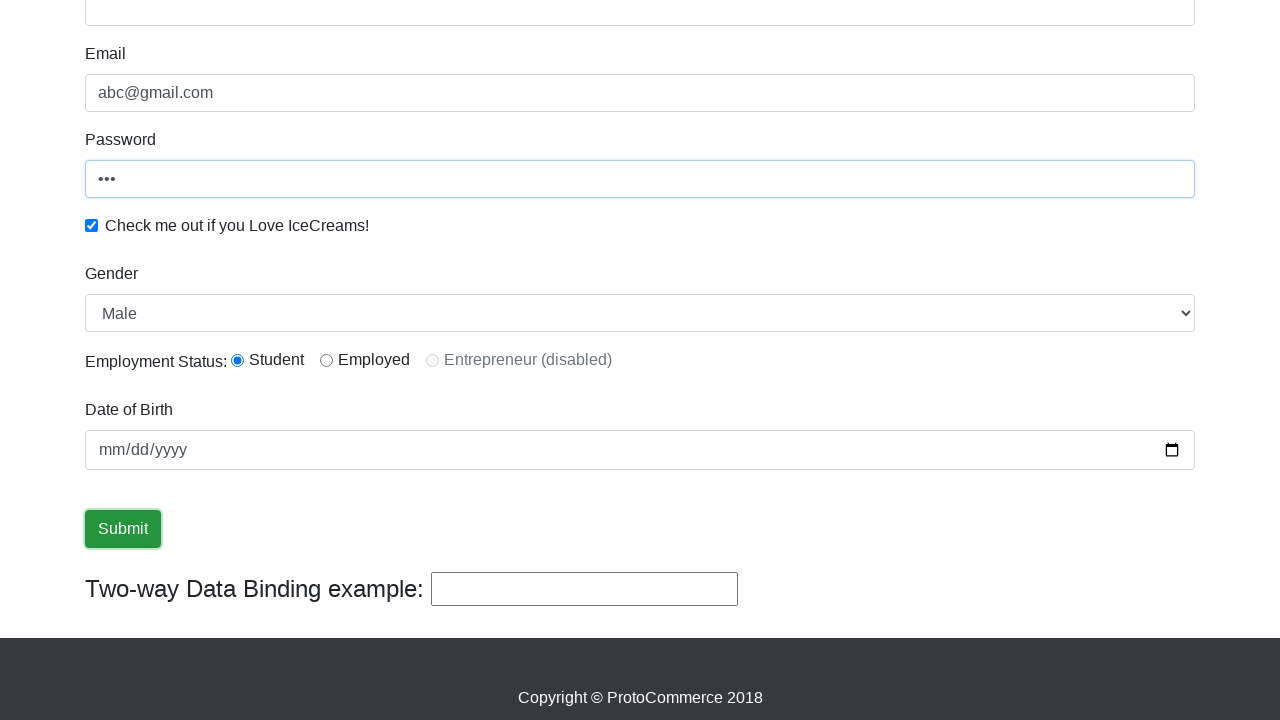

Retrieved success message from form submission
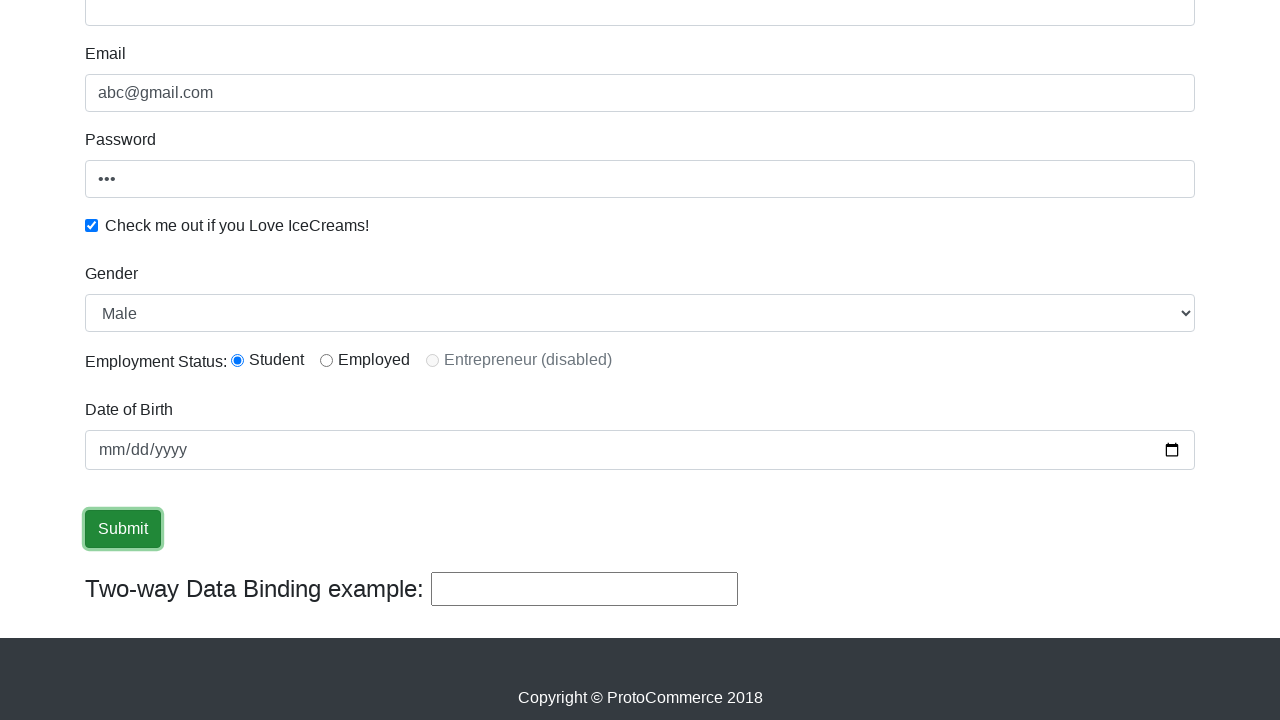

Verified success message contains expected text
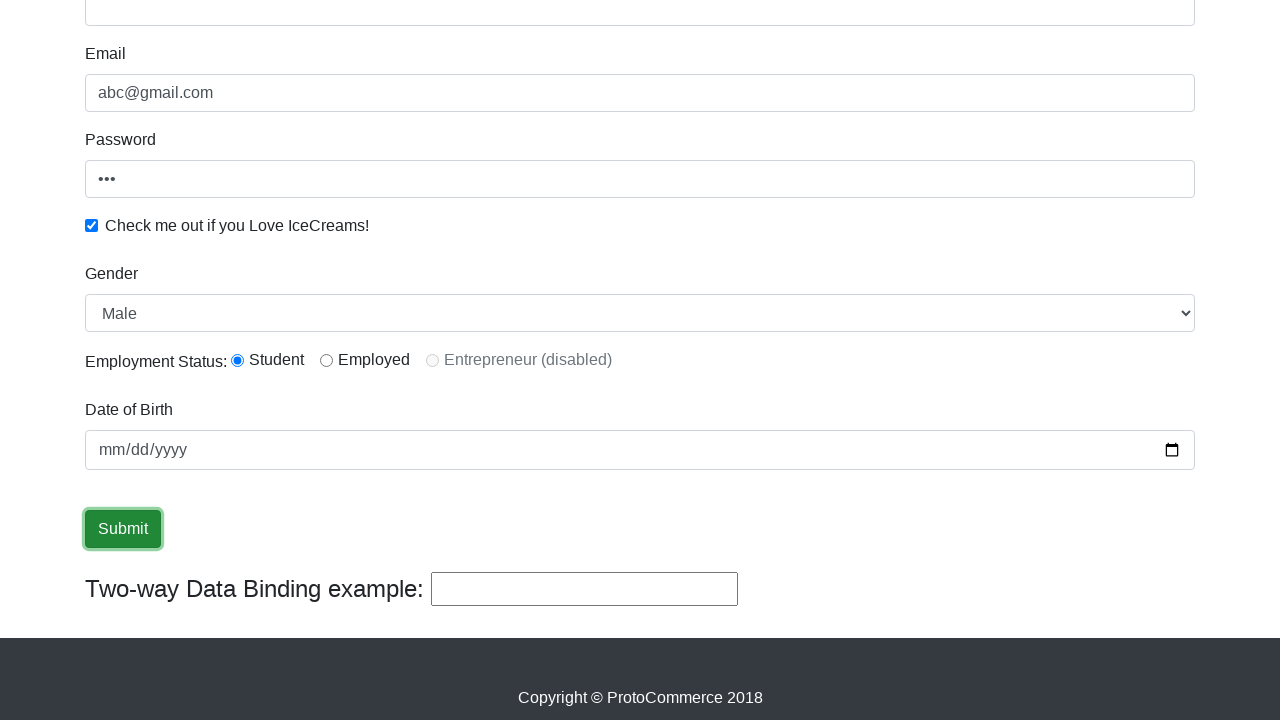

Clicked Shop link to navigate to shop page at (349, 28) on internal:role=link[name="Shop"i]
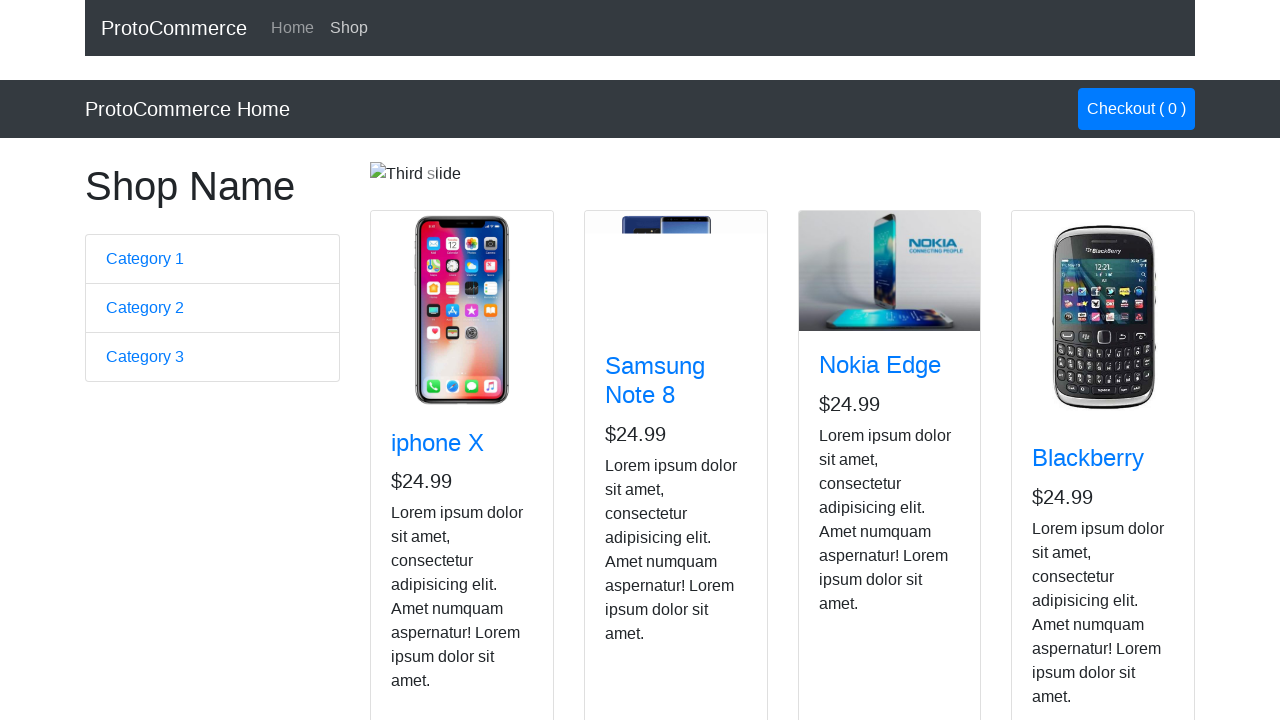

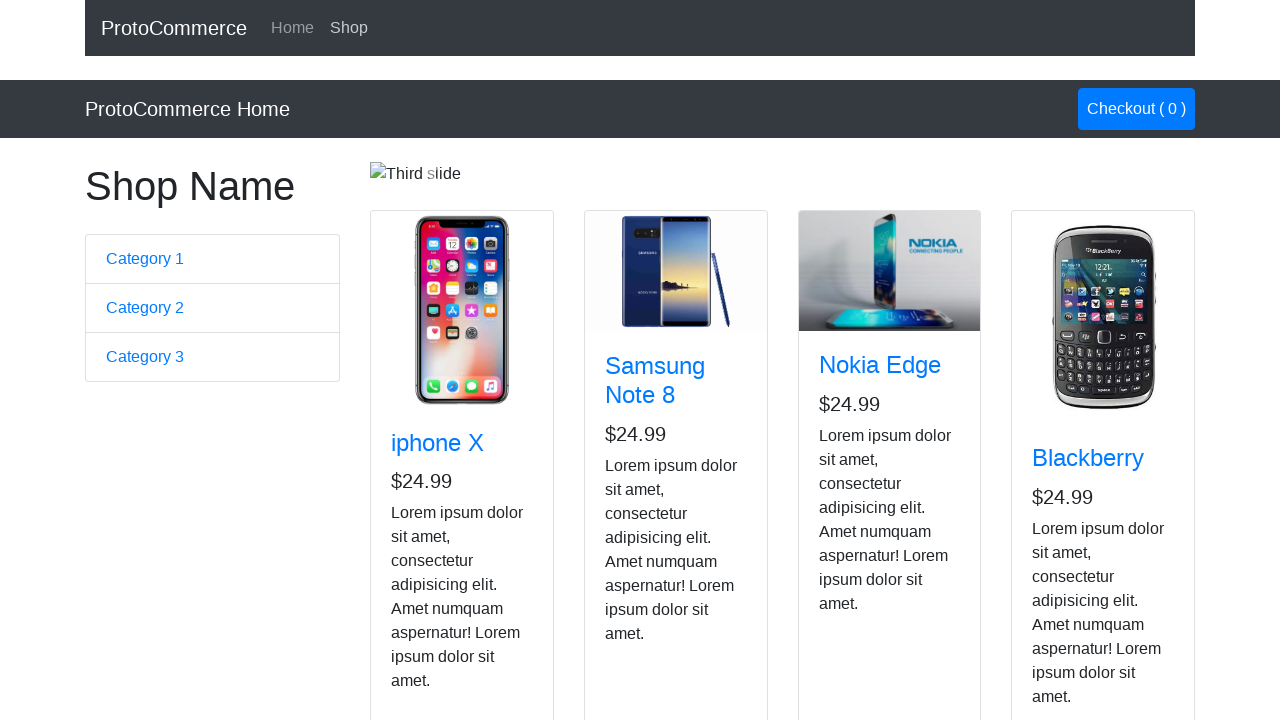